Tests invalid login by entering incorrect credentials and verifying the error message is displayed

Starting URL: https://www.saucedemo.com/

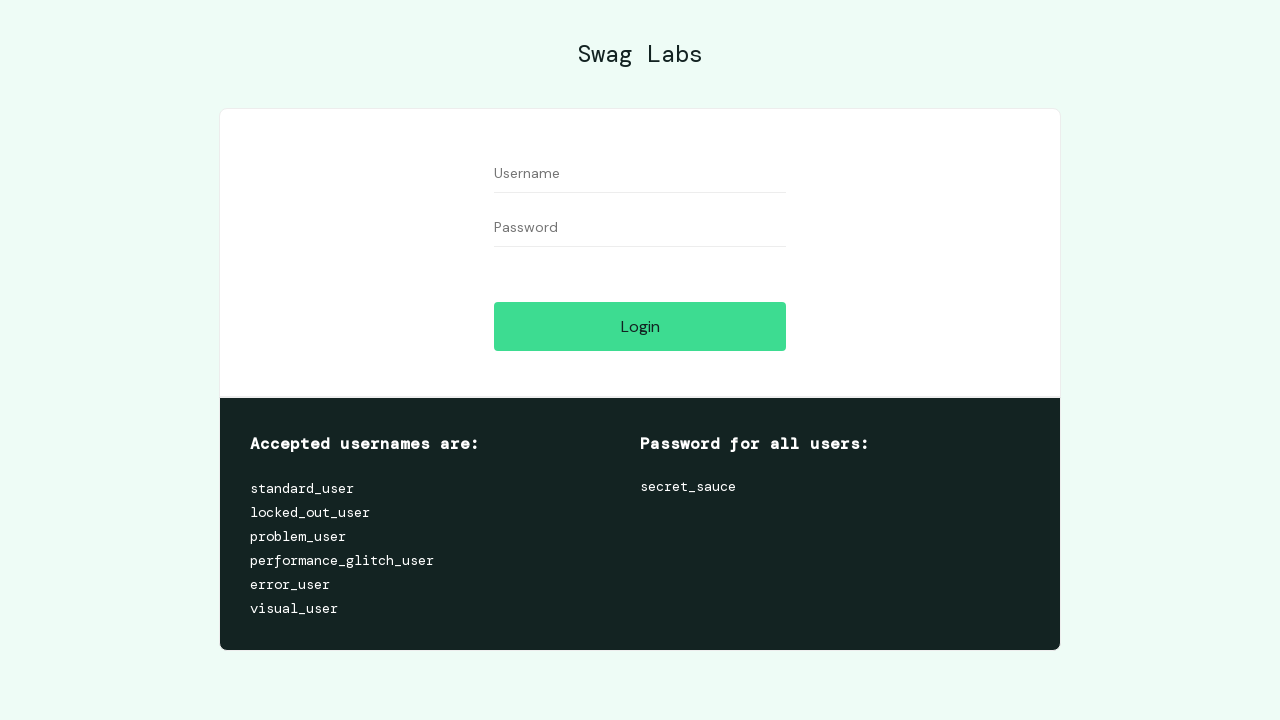

Filled username field with 'invalid_user' on #user-name
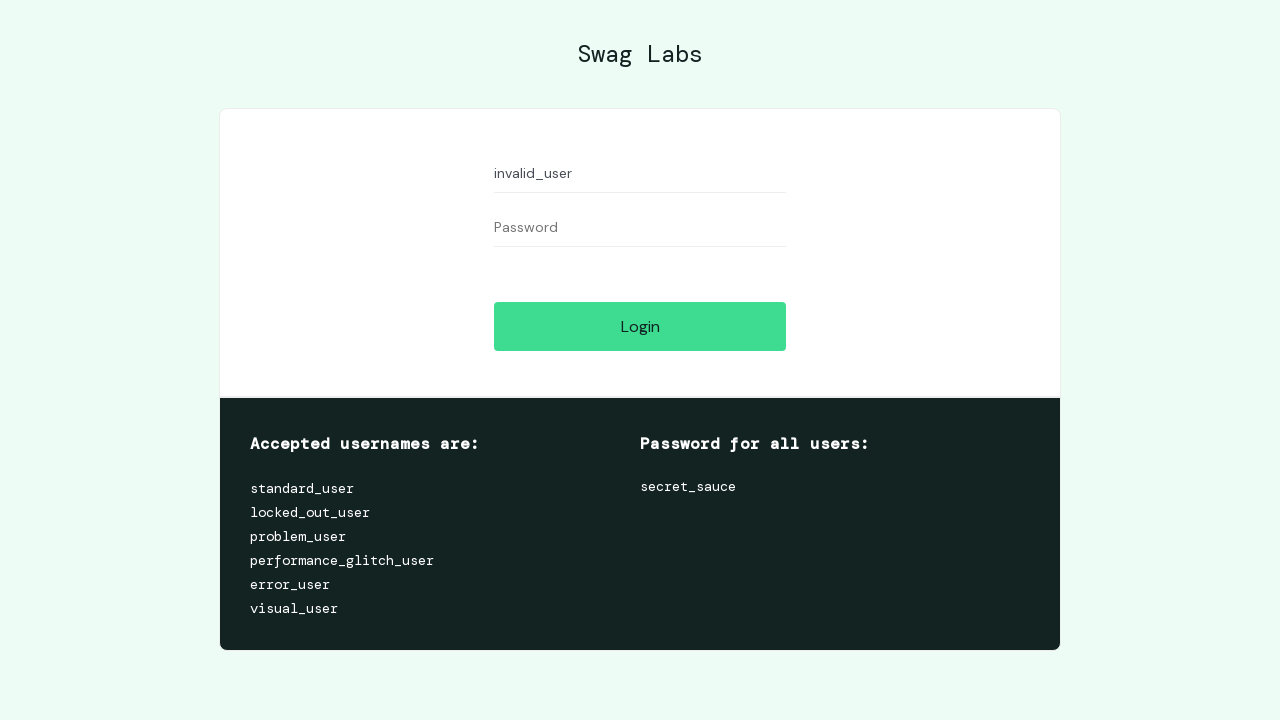

Filled password field with 'invalid_password' on #password
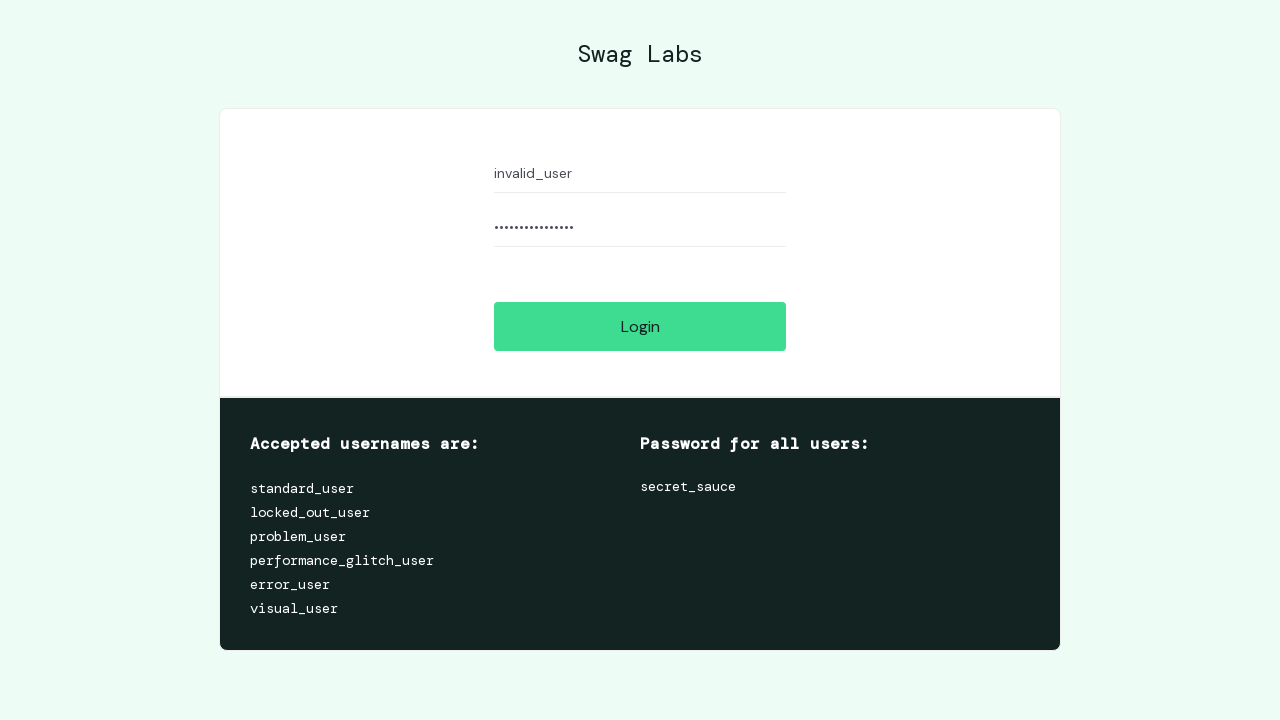

Clicked login button at (640, 326) on #login-button
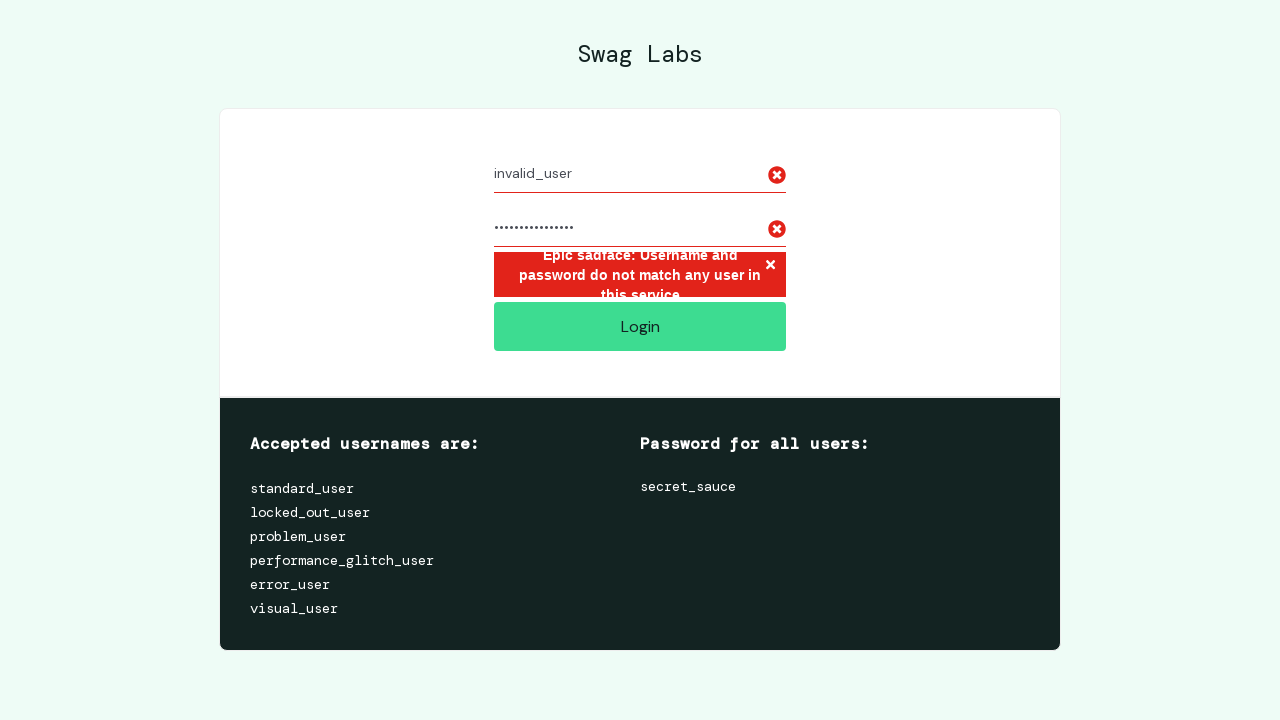

Error message appeared confirming invalid login
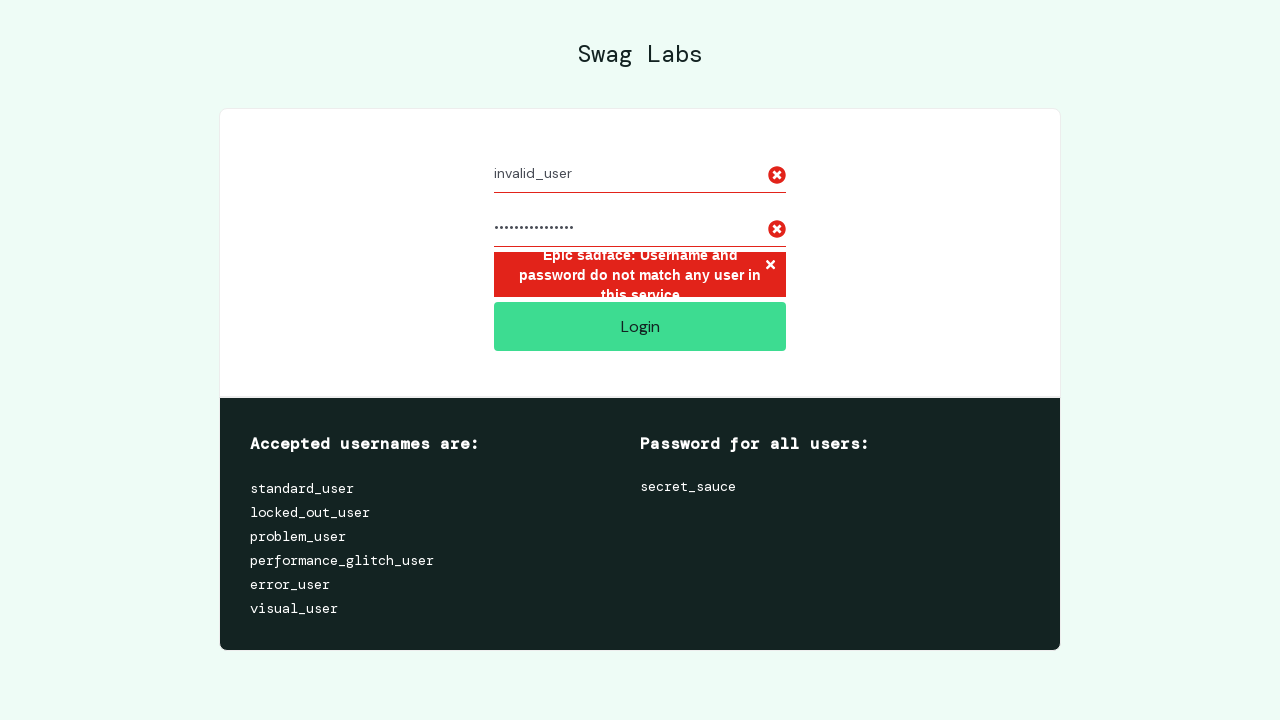

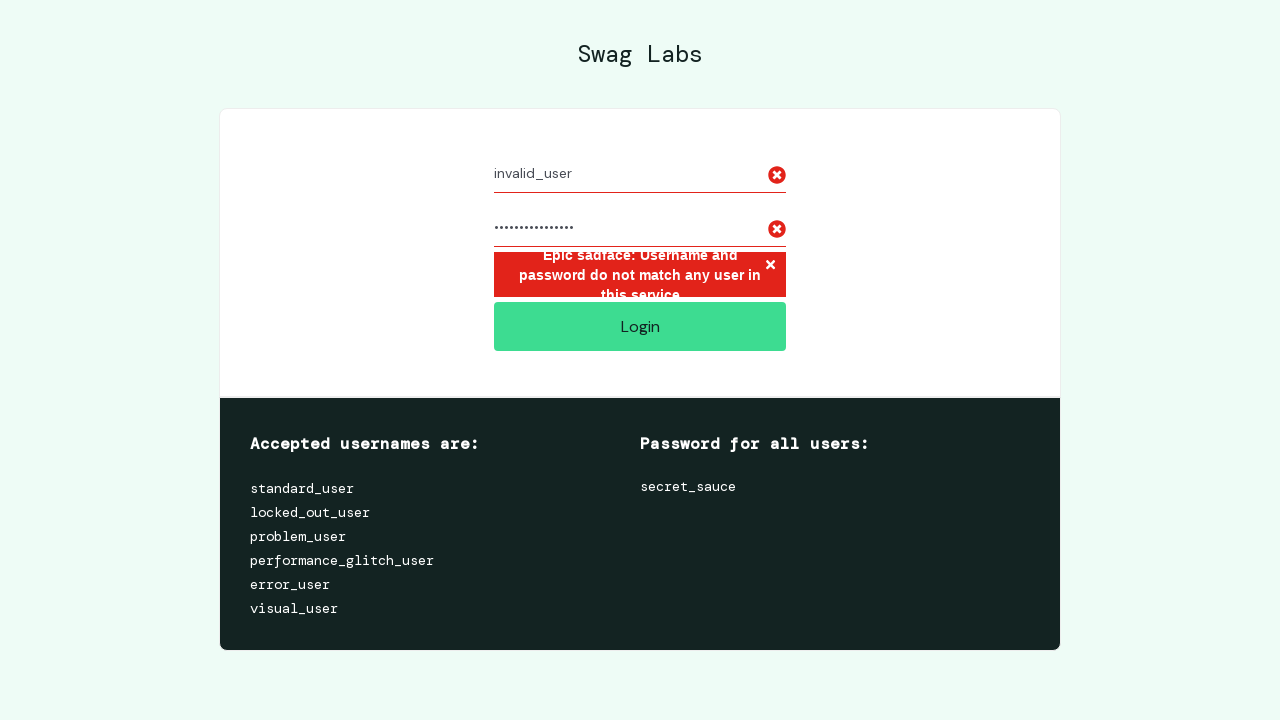